Tests drag and drop functionality on jQuery UI demo page by dragging an element to a target drop zone using multiple drag and drop techniques

Starting URL: https://jqueryui.com/droppable/

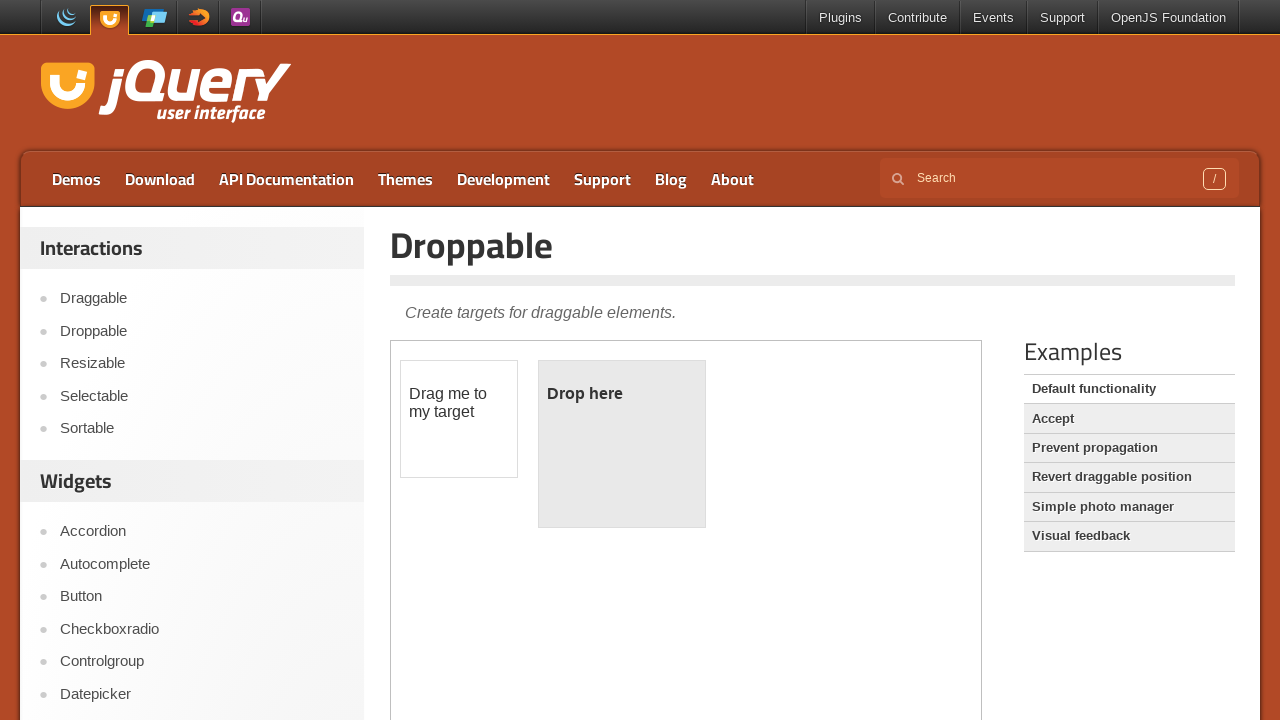

Located the iframe containing the drag and drop demo
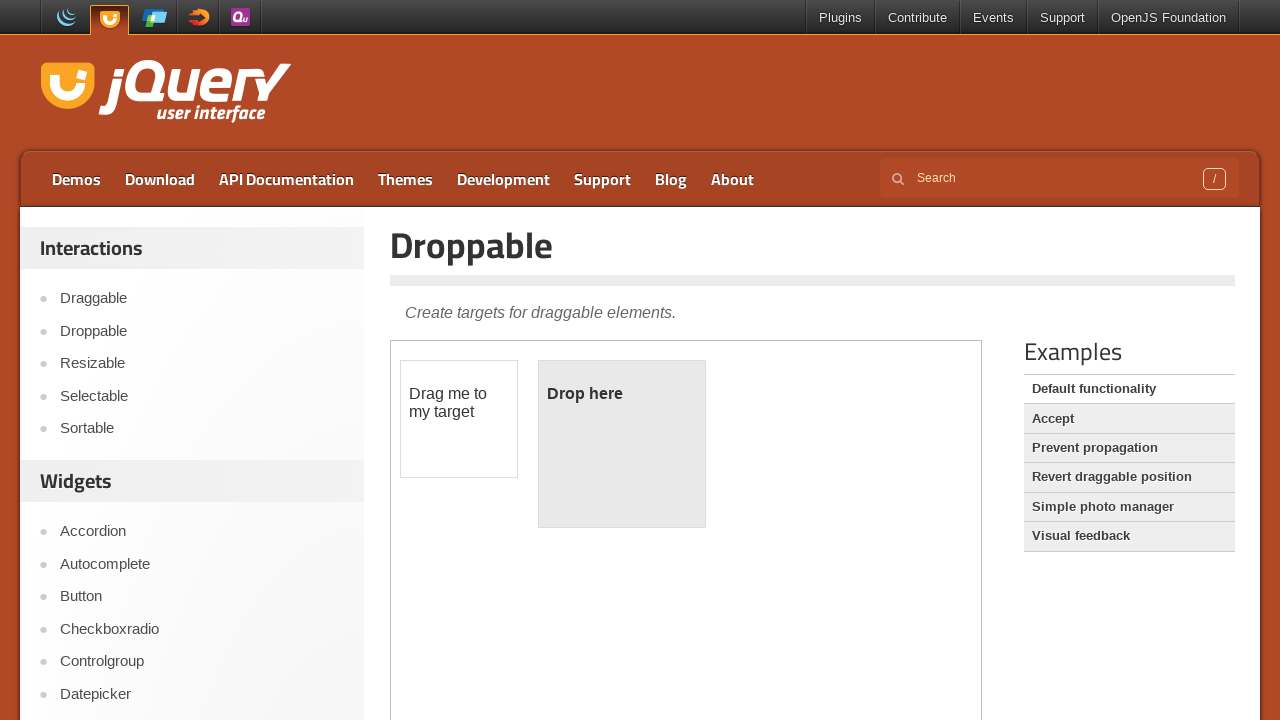

Draggable element (#draggable) is now visible
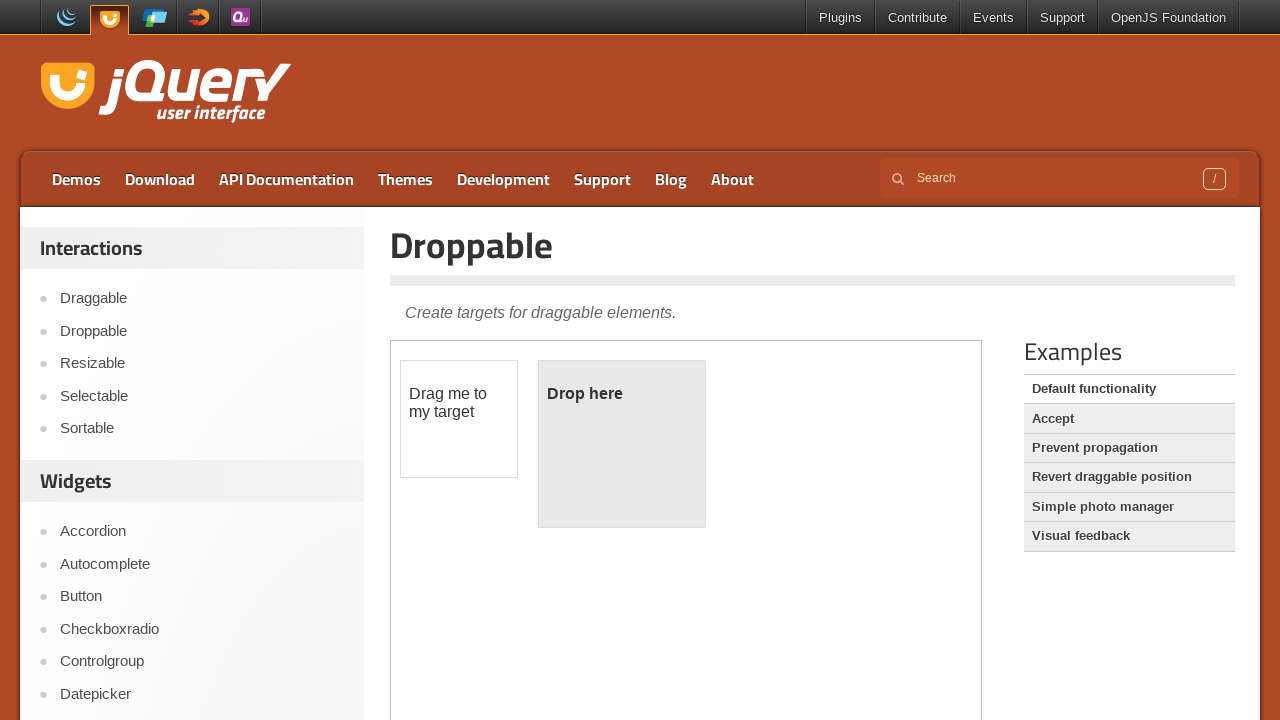

Droppable element (#droppable) is now visible
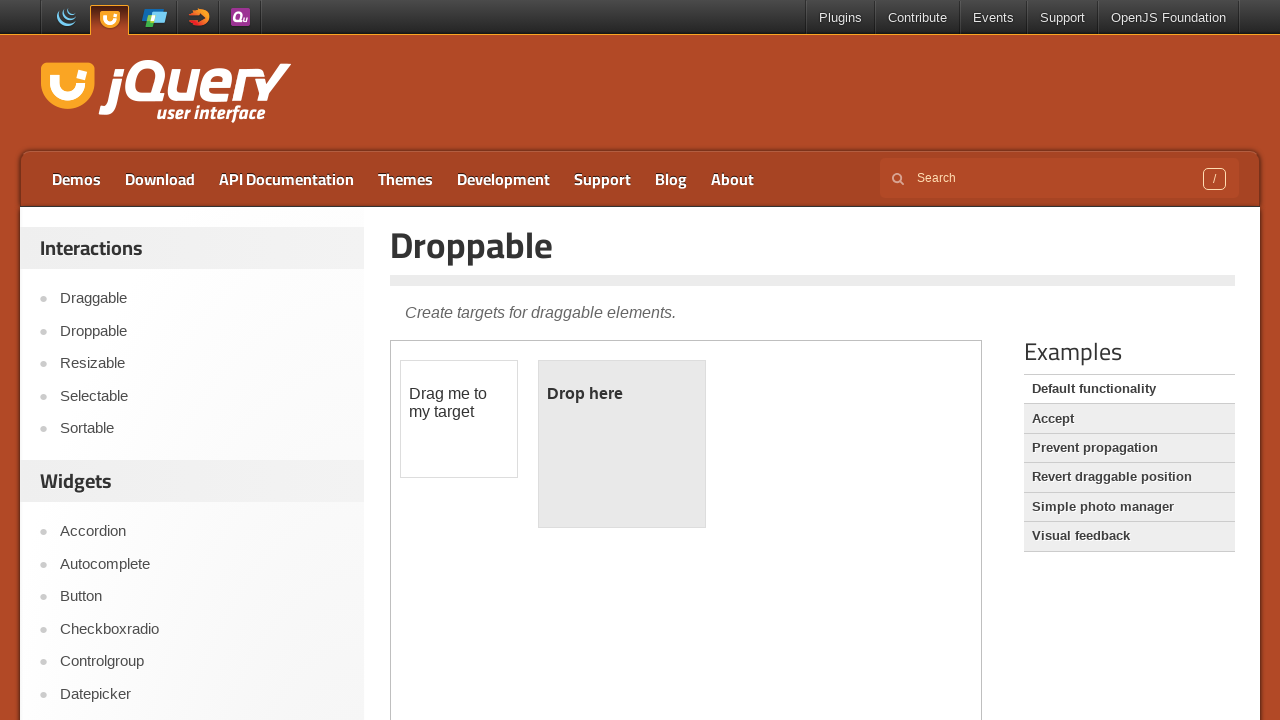

Located the source draggable element
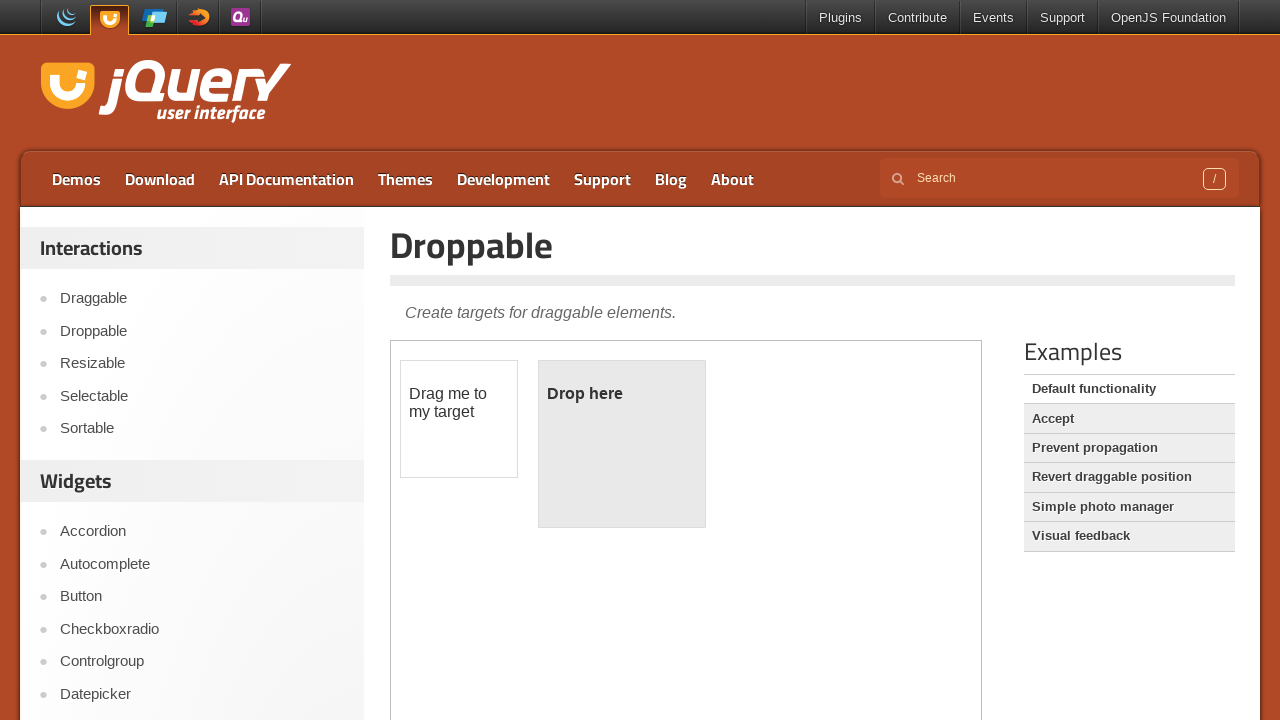

Located the target droppable element
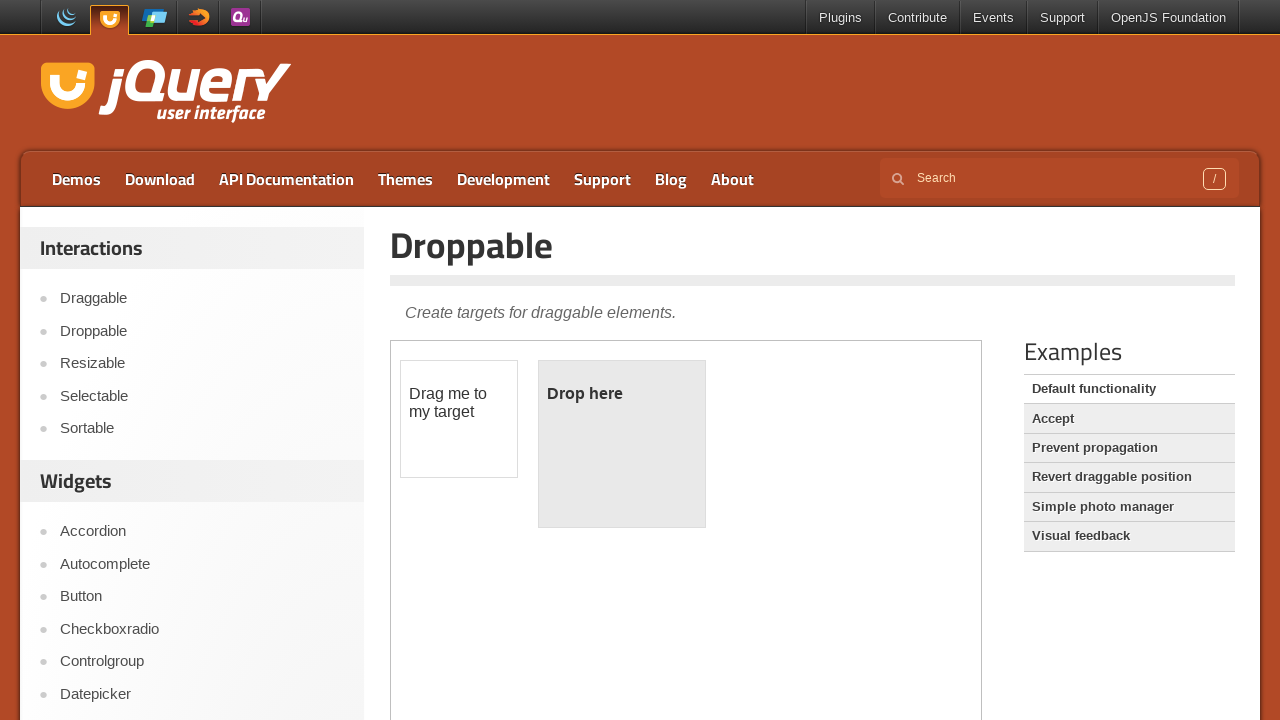

Performed drag and drop from draggable to droppable element at (622, 444)
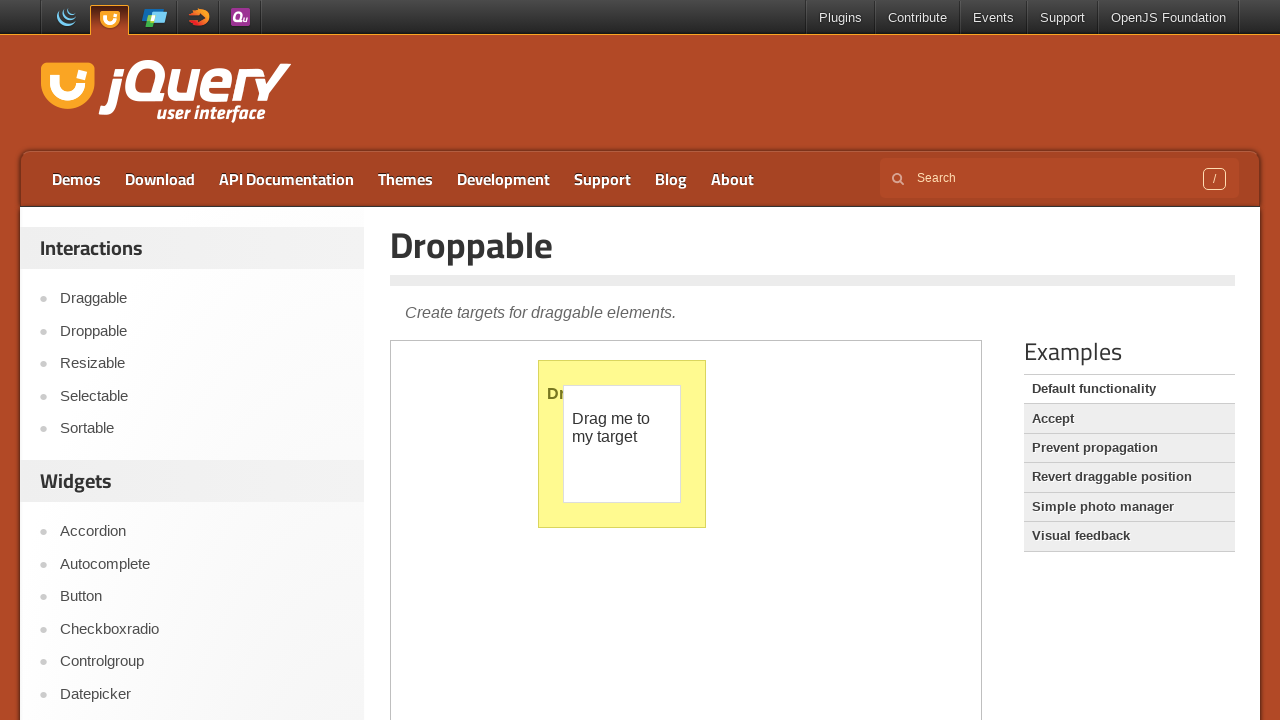

Performed drag and drop with 50x50 pixel offset at (614, 436)
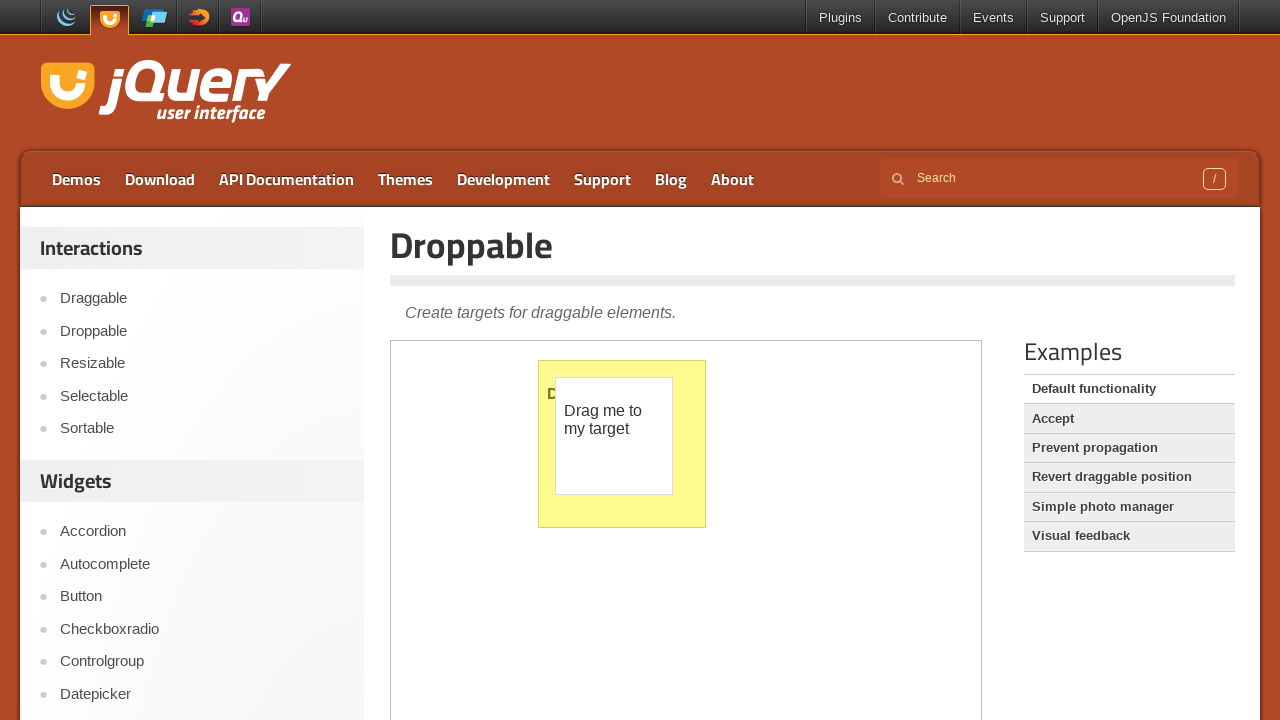

Hovered over the draggable element at (614, 436) on iframe >> nth=0 >> internal:control=enter-frame >> #draggable
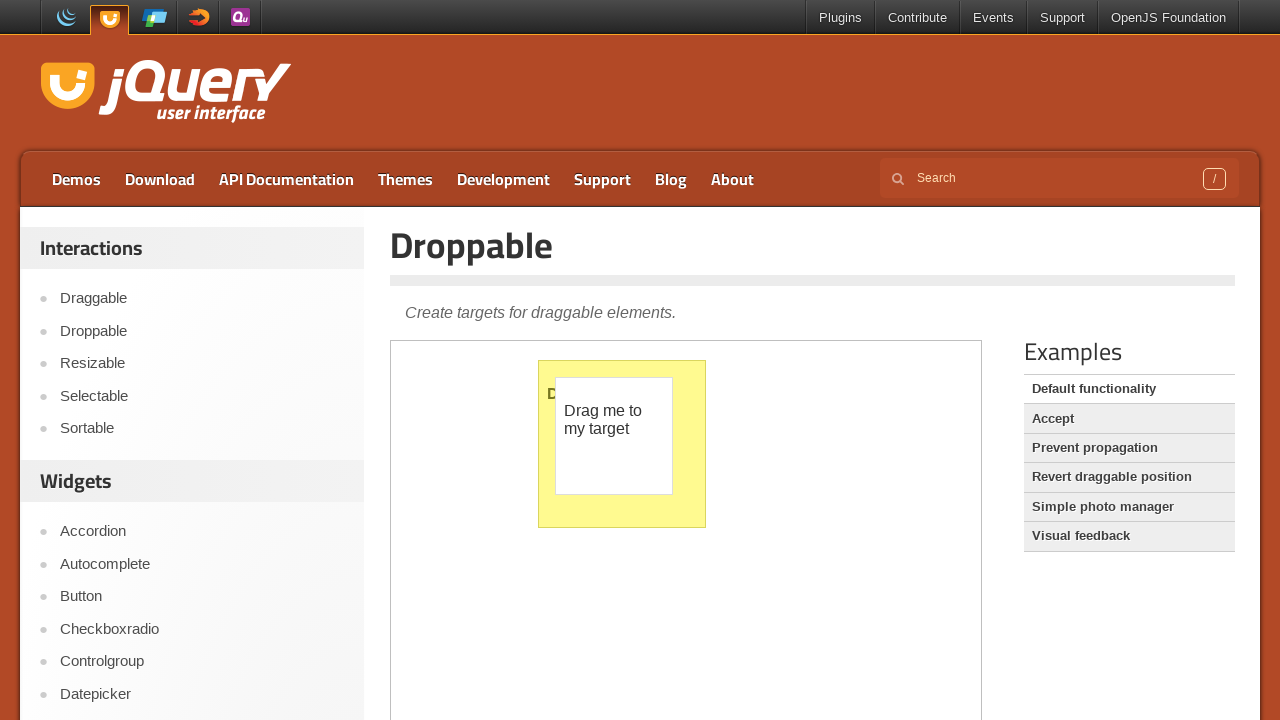

Pressed down mouse button on draggable element at (614, 436)
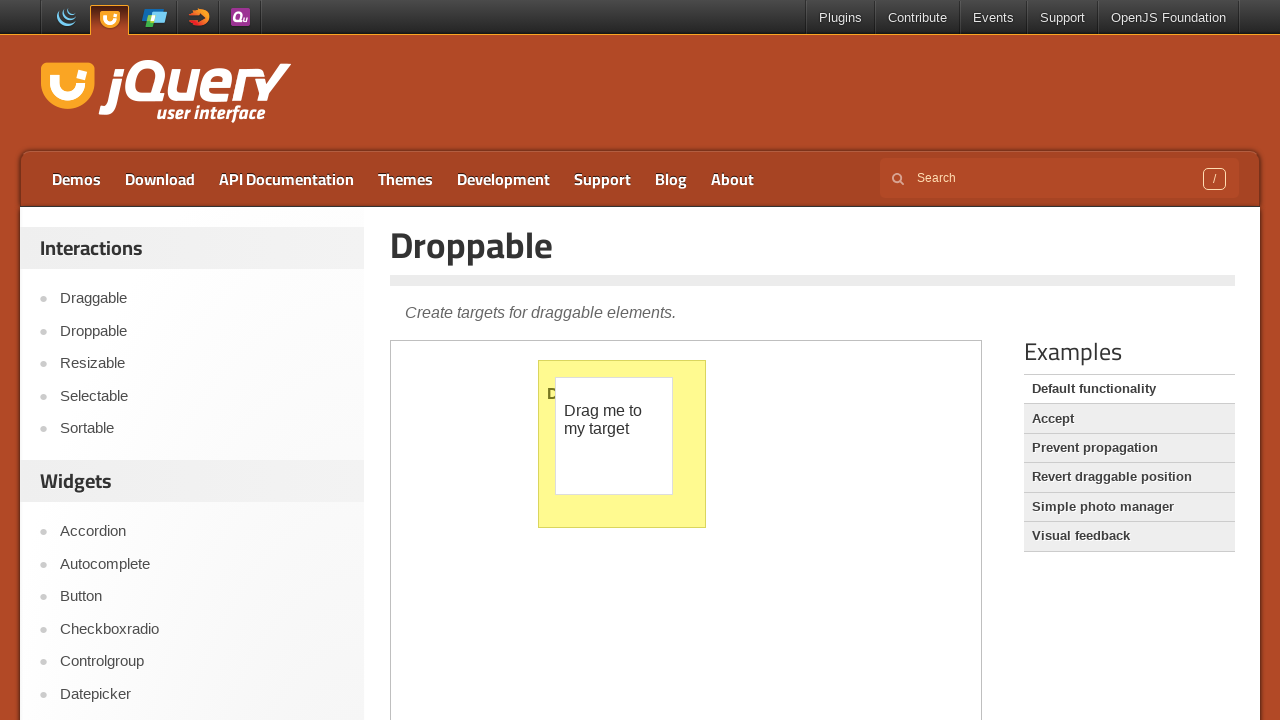

Retrieved bounding box coordinates of target element
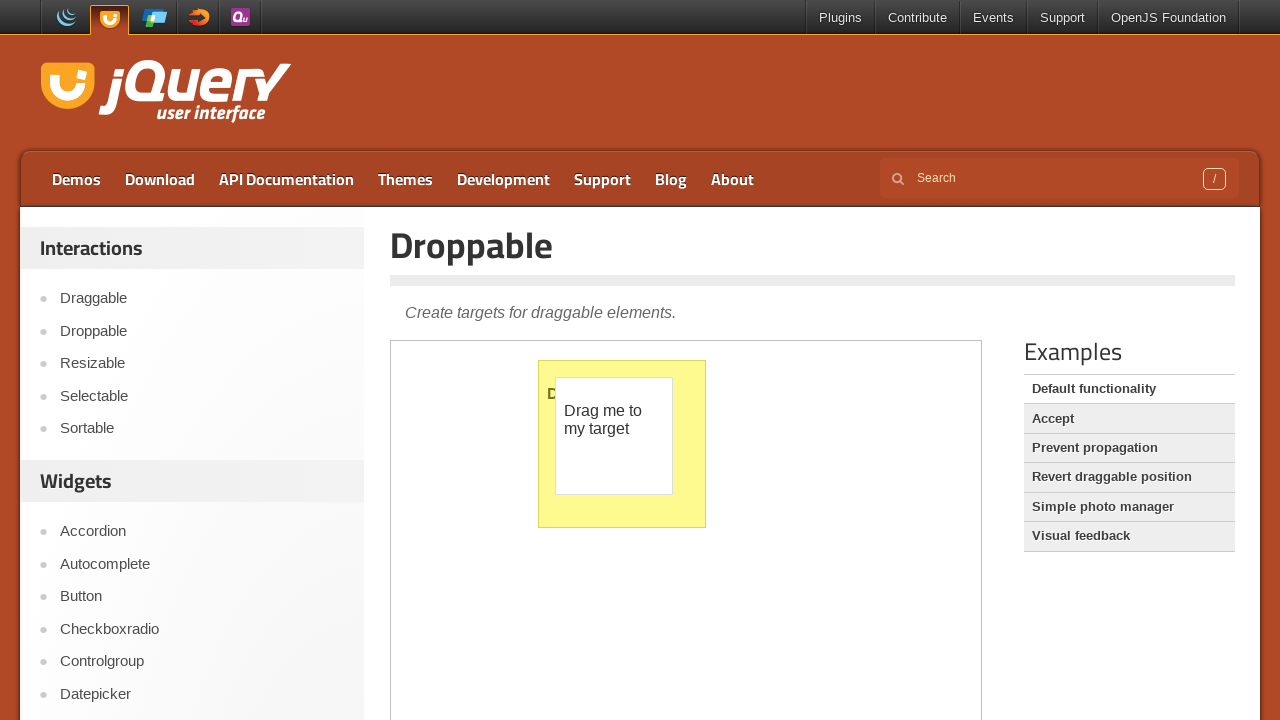

Moved mouse to center of target droppable element at (622, 444)
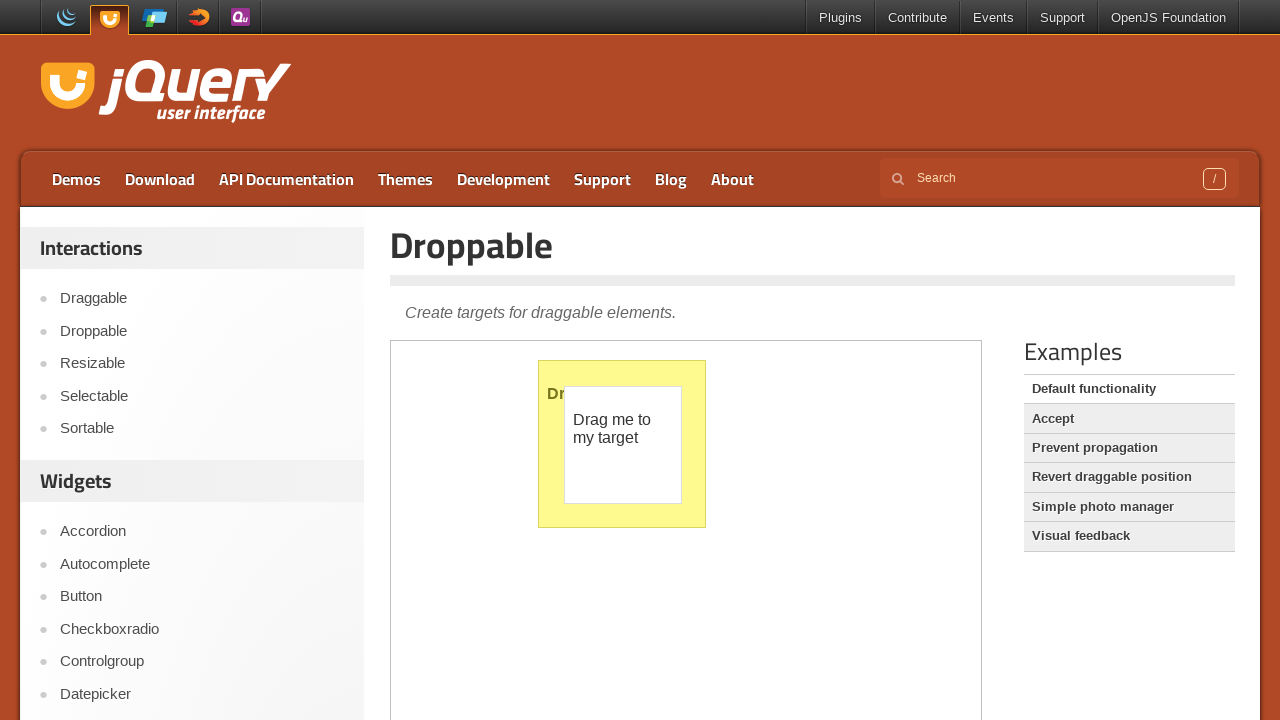

Released mouse button to complete drag and drop at (622, 444)
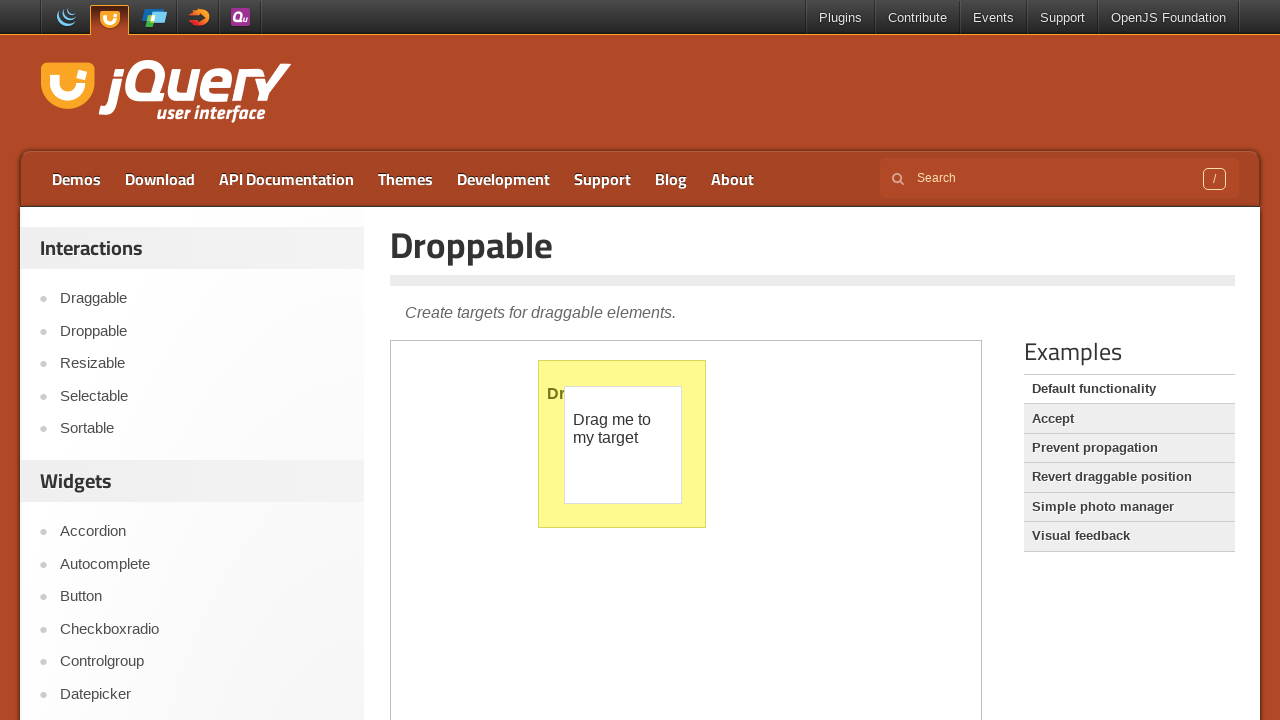

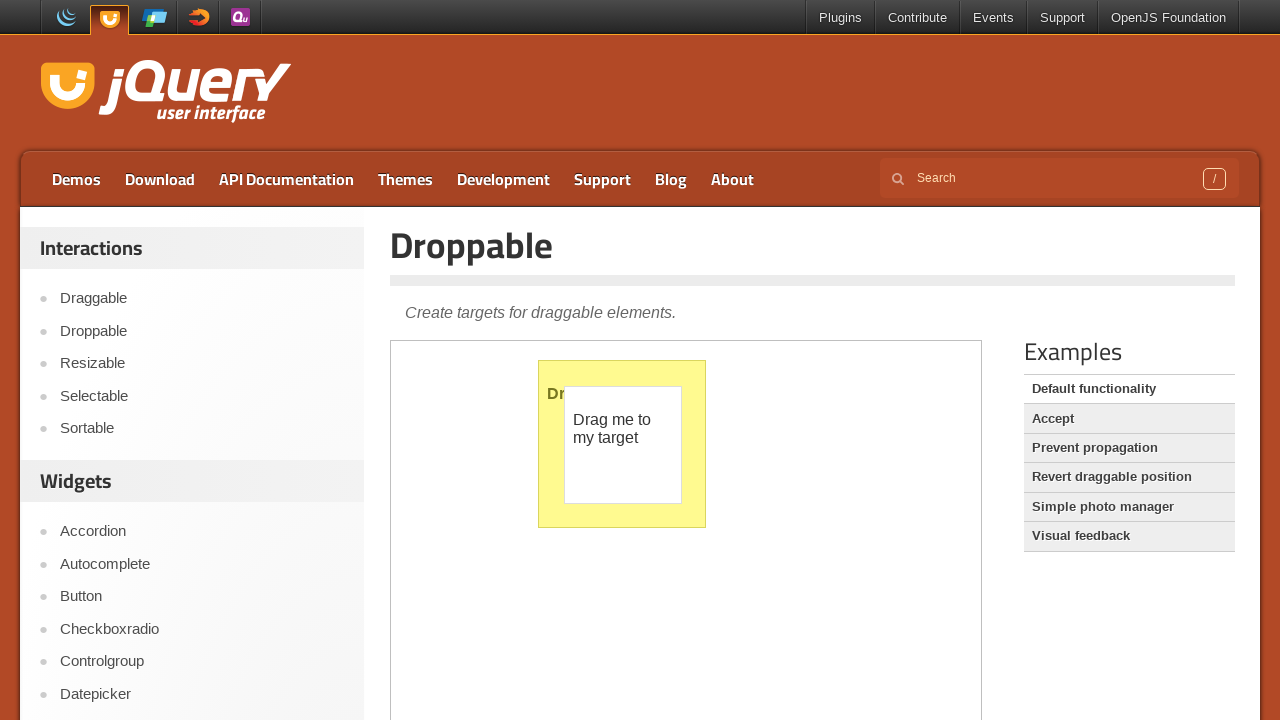